Tests double-click functionality by navigating to Basic Elements tab and double-clicking on a link to trigger an alert

Starting URL: http://automationbykrishna.com

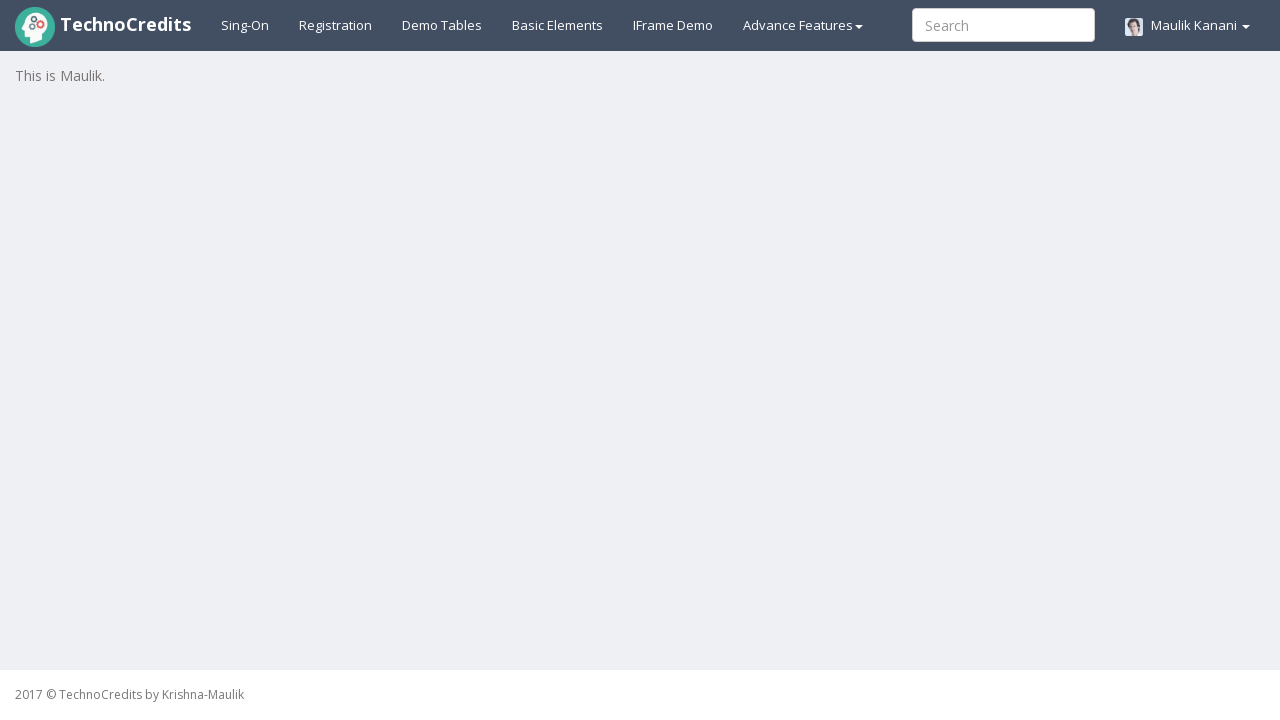

Navigated to http://automationbykrishna.com
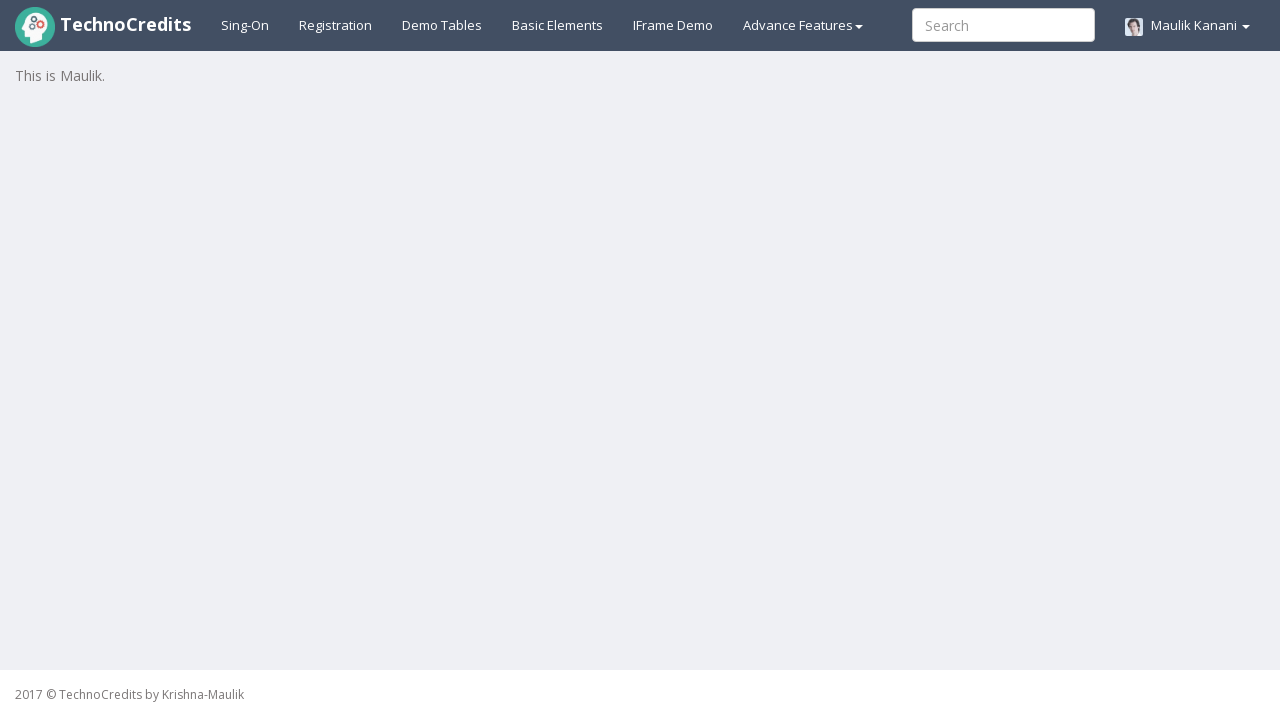

Clicked on Basic Elements tab at (558, 25) on a:has-text('Basic Elements')
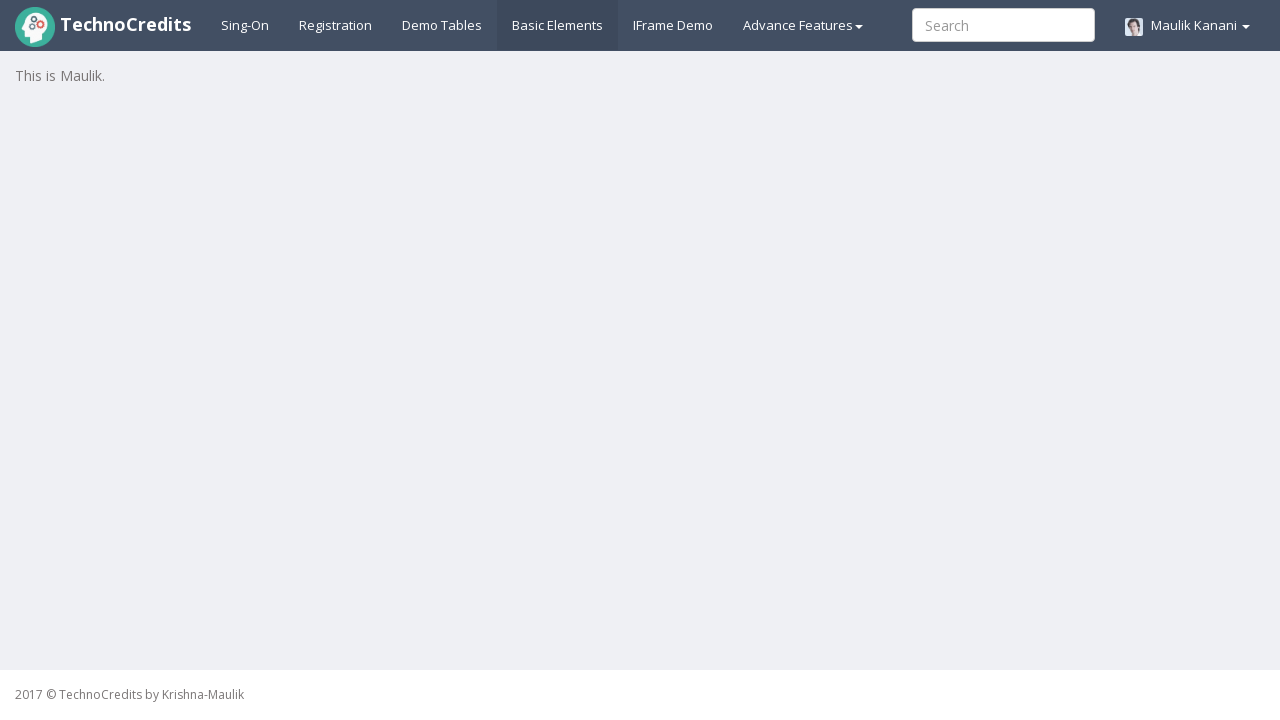

Double-click element loaded and is visible
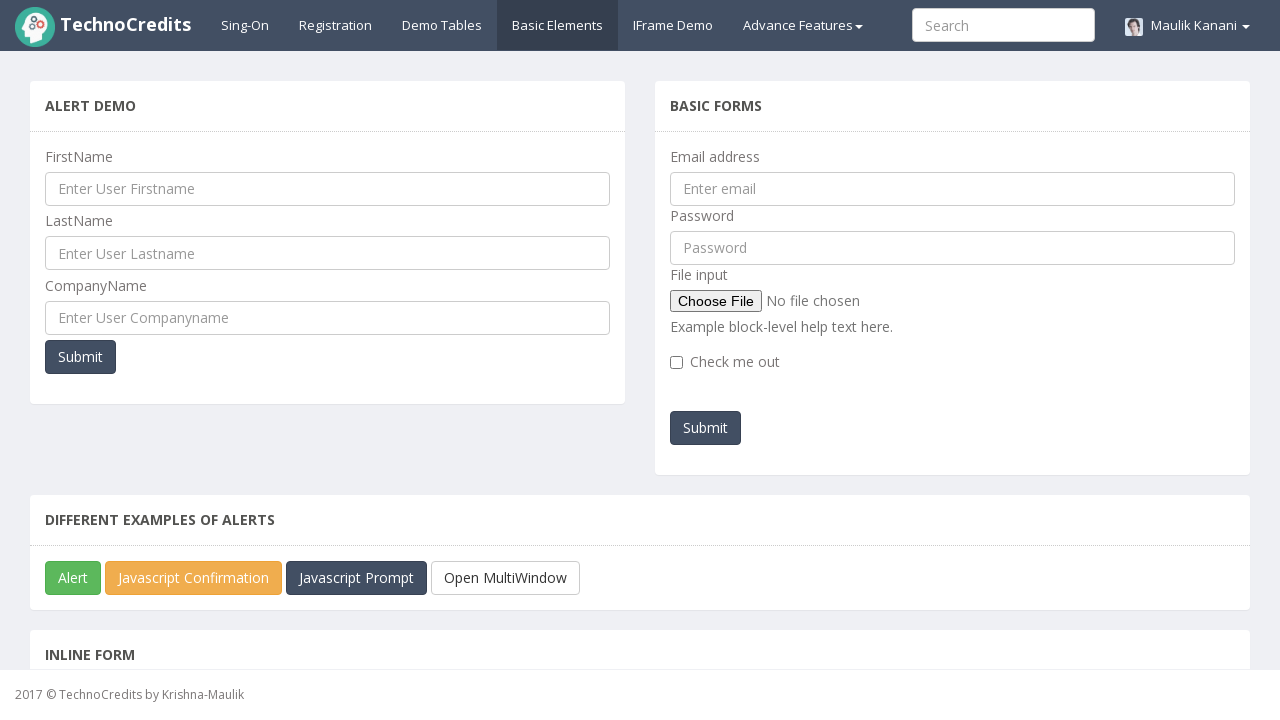

Scrolled double-click element into view
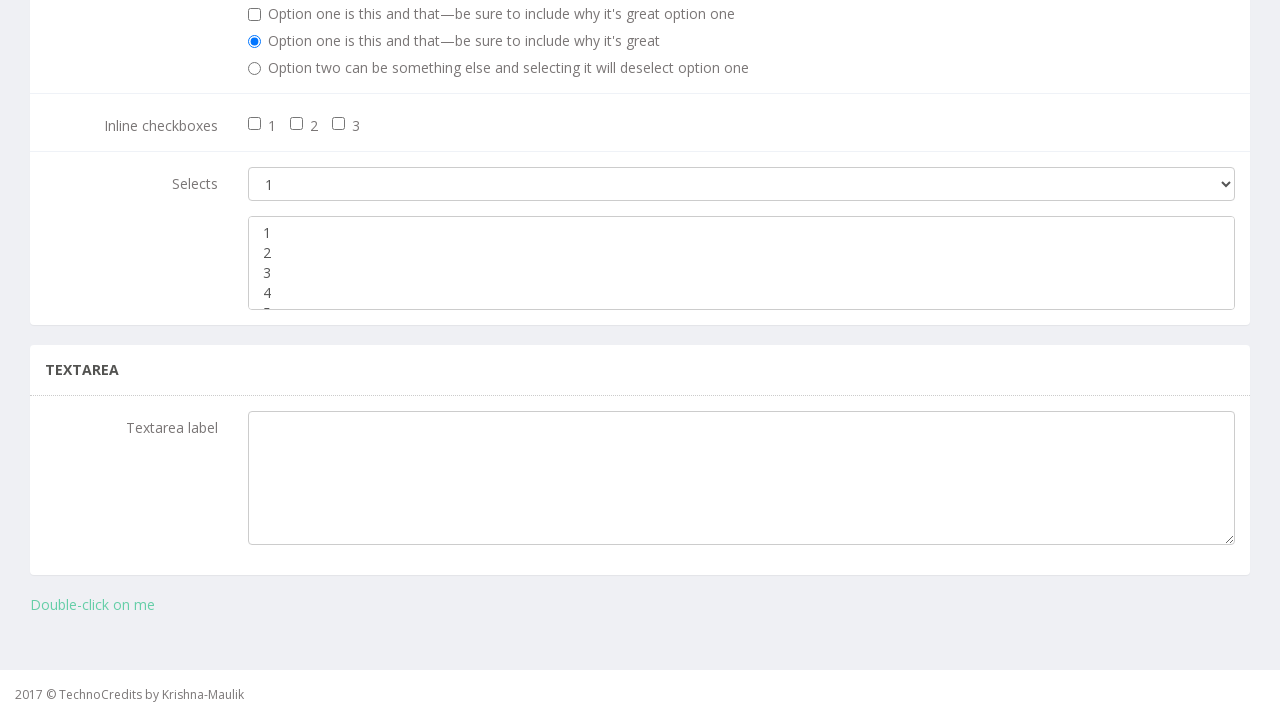

Double-clicked on the link element at (92, 605) on a:has-text('Double-click on me')
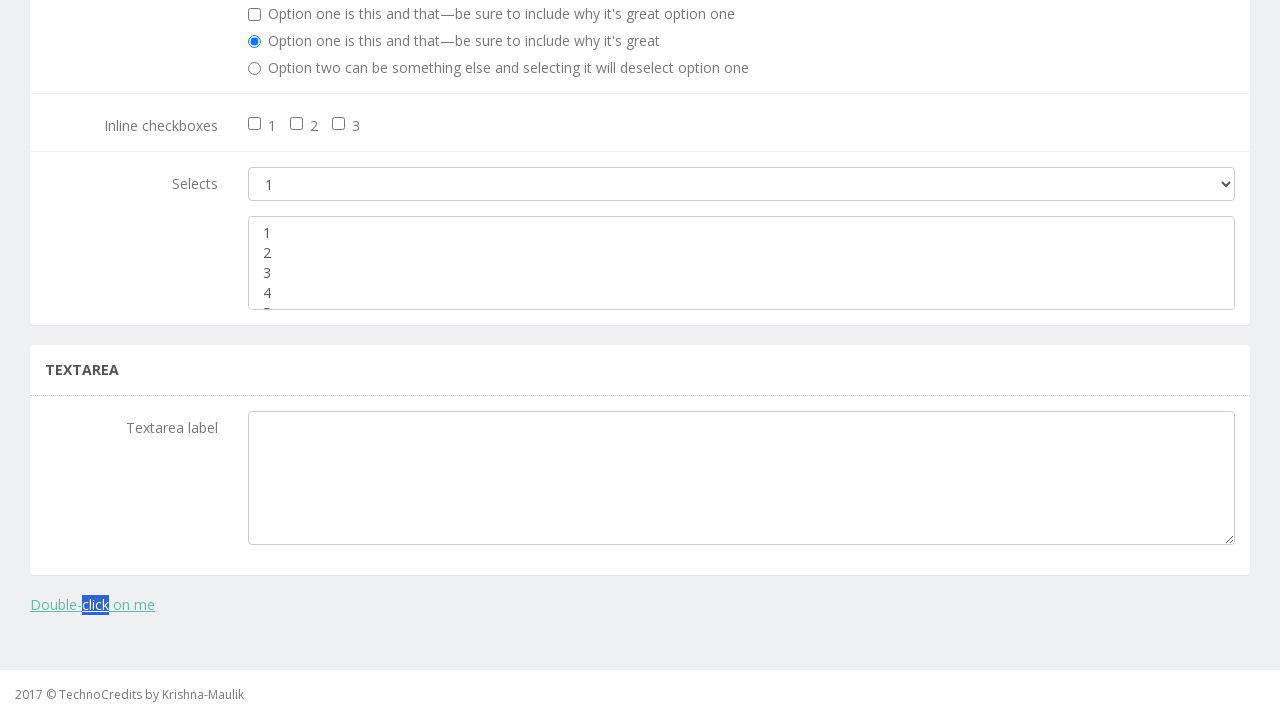

Alert dialog accepted
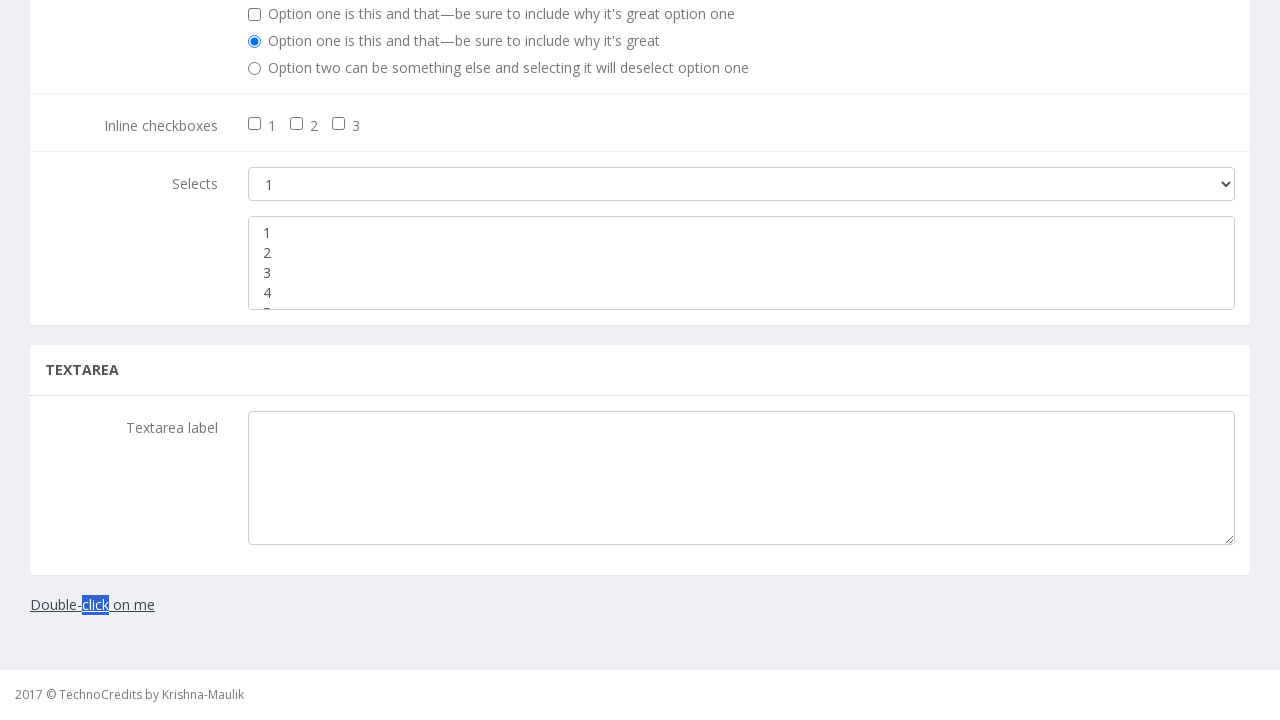

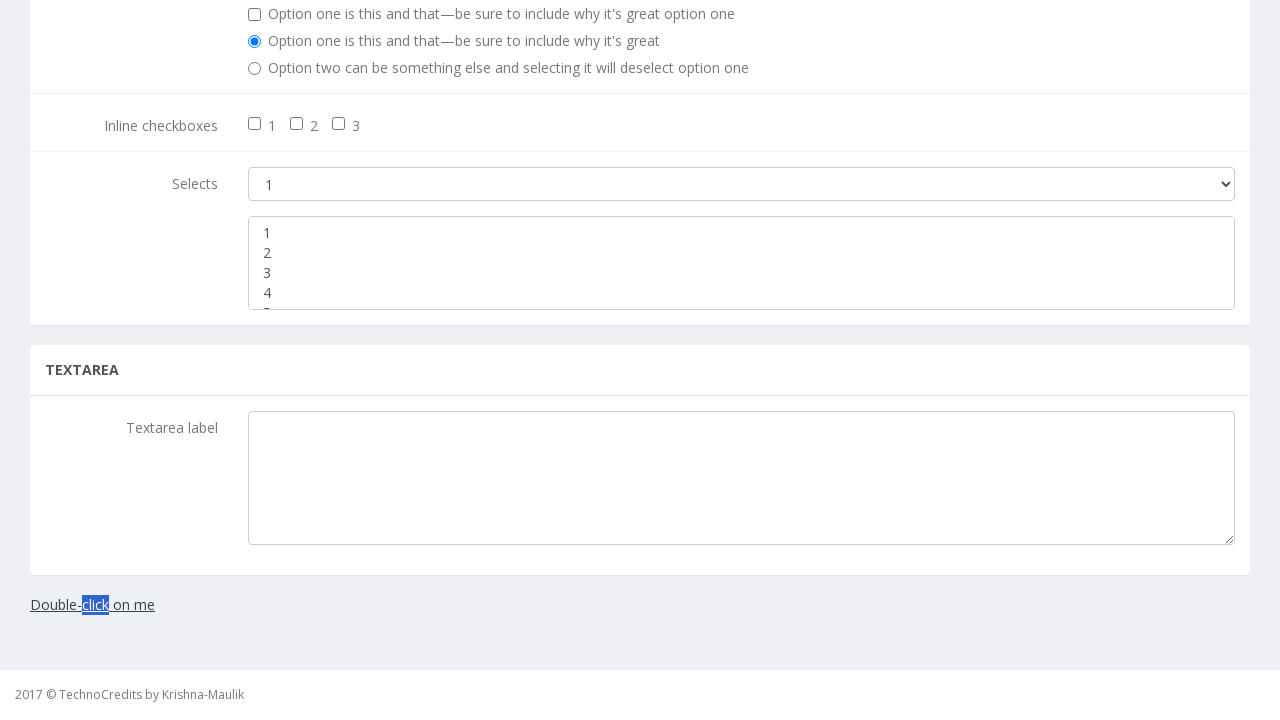